Tests page scrolling functionality by scrolling down, up, and then scrolling to a specific element (iframe section)

Starting URL: https://rahulshettyacademy.com/AutomationPractice/

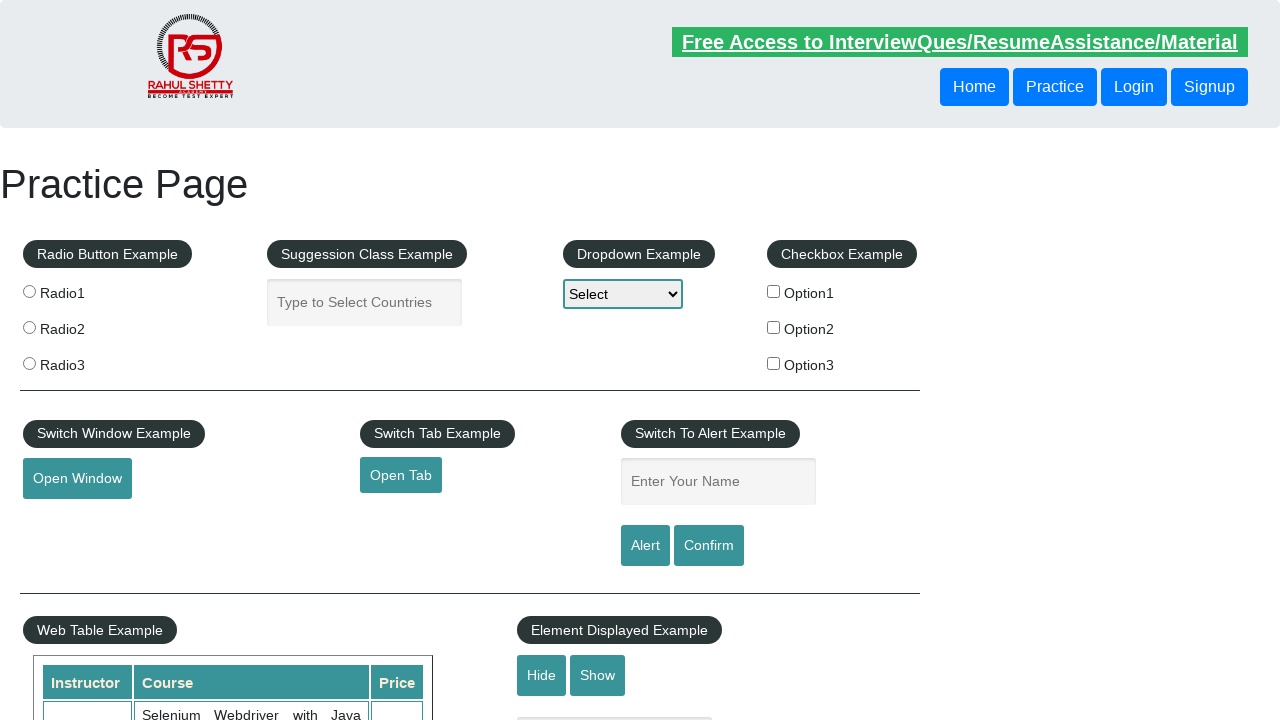

Scrolled down by 500 pixels
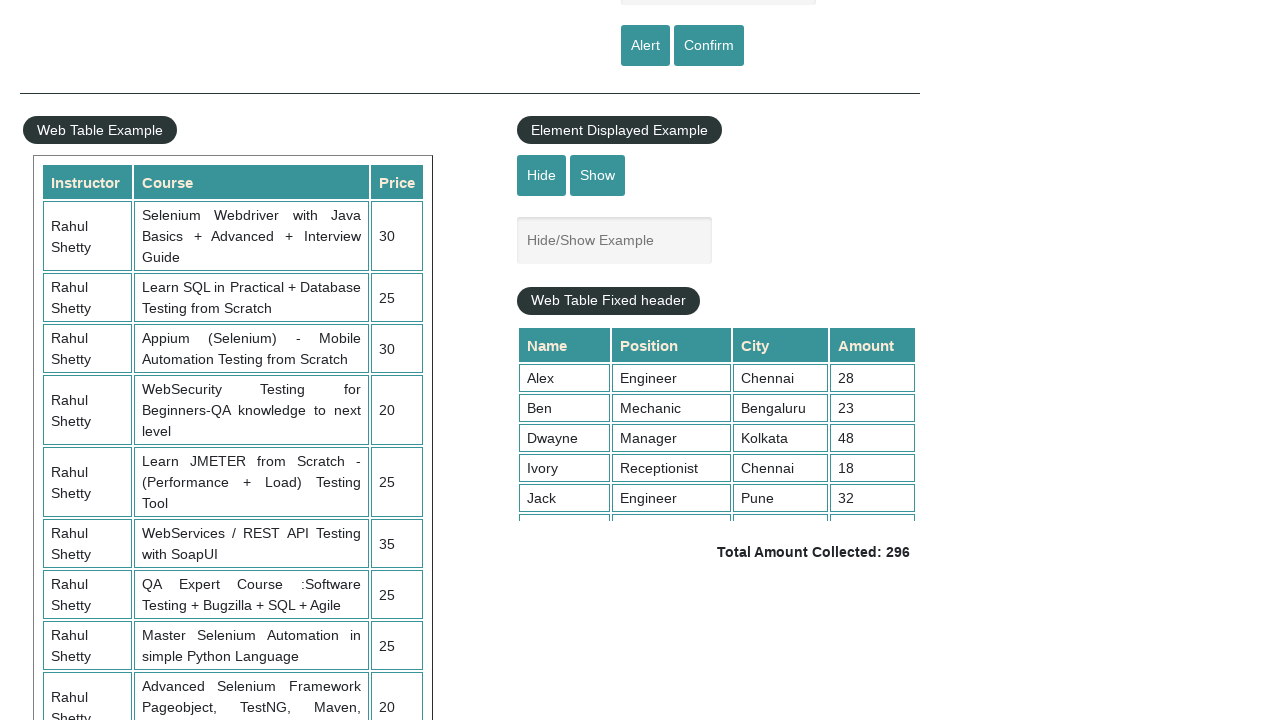

Waited 1 second to observe scroll effect
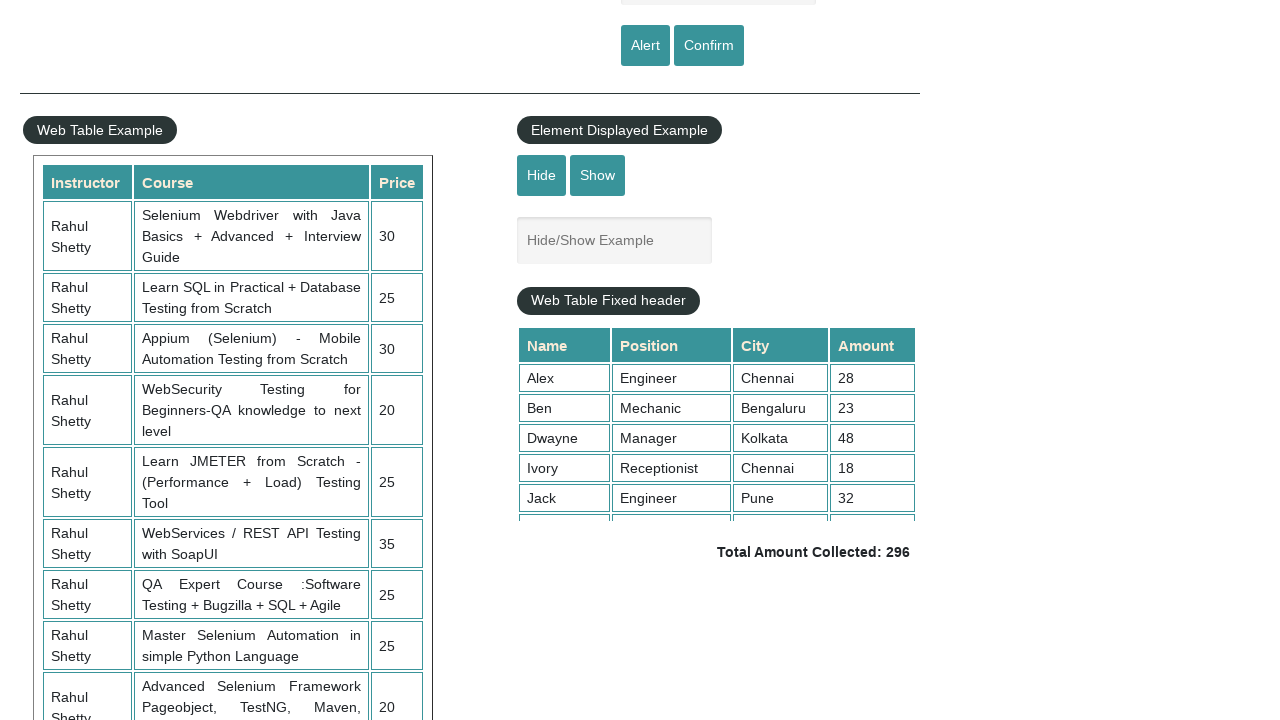

Scrolled up by 500 pixels
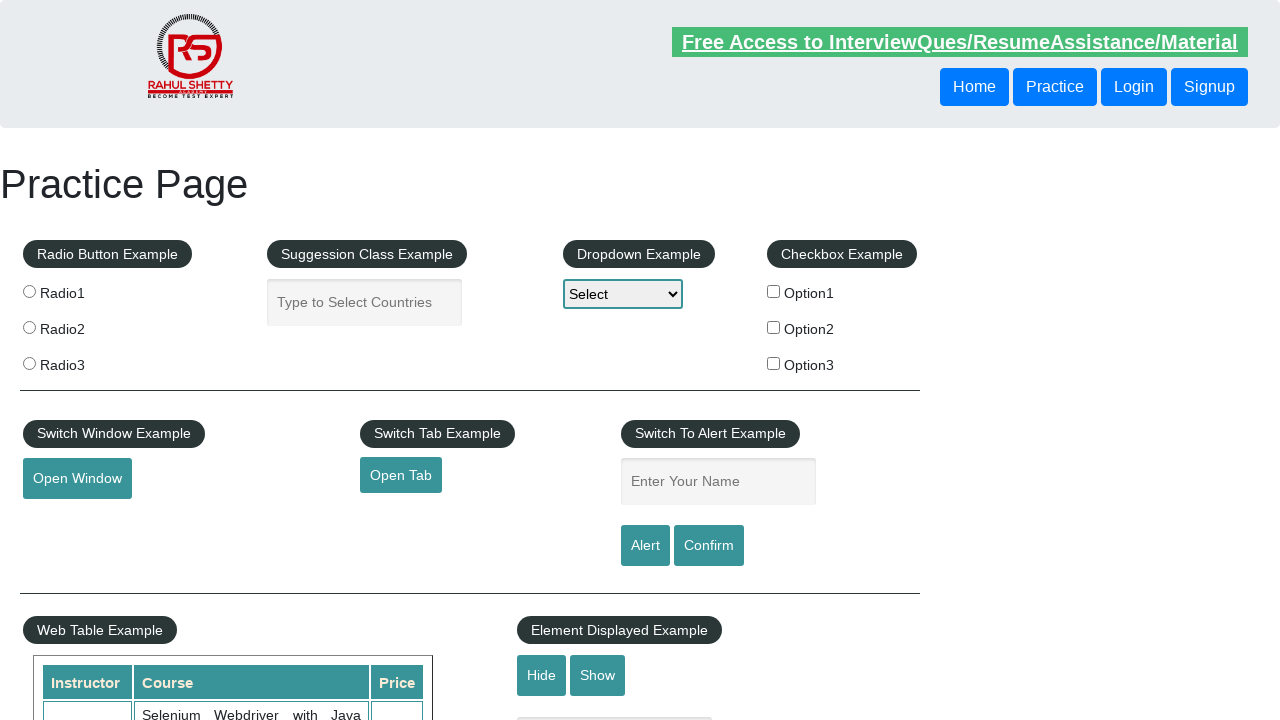

Located iFrame Example section element
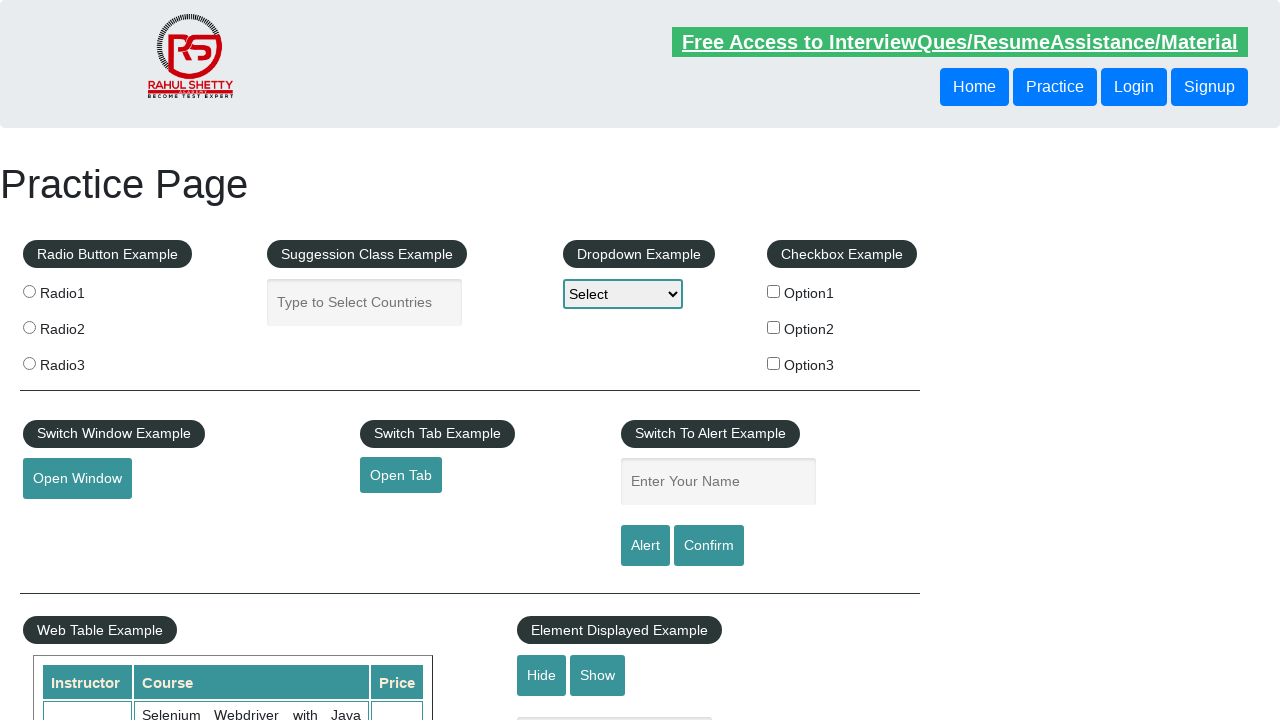

Scrolled to iFrame Example section
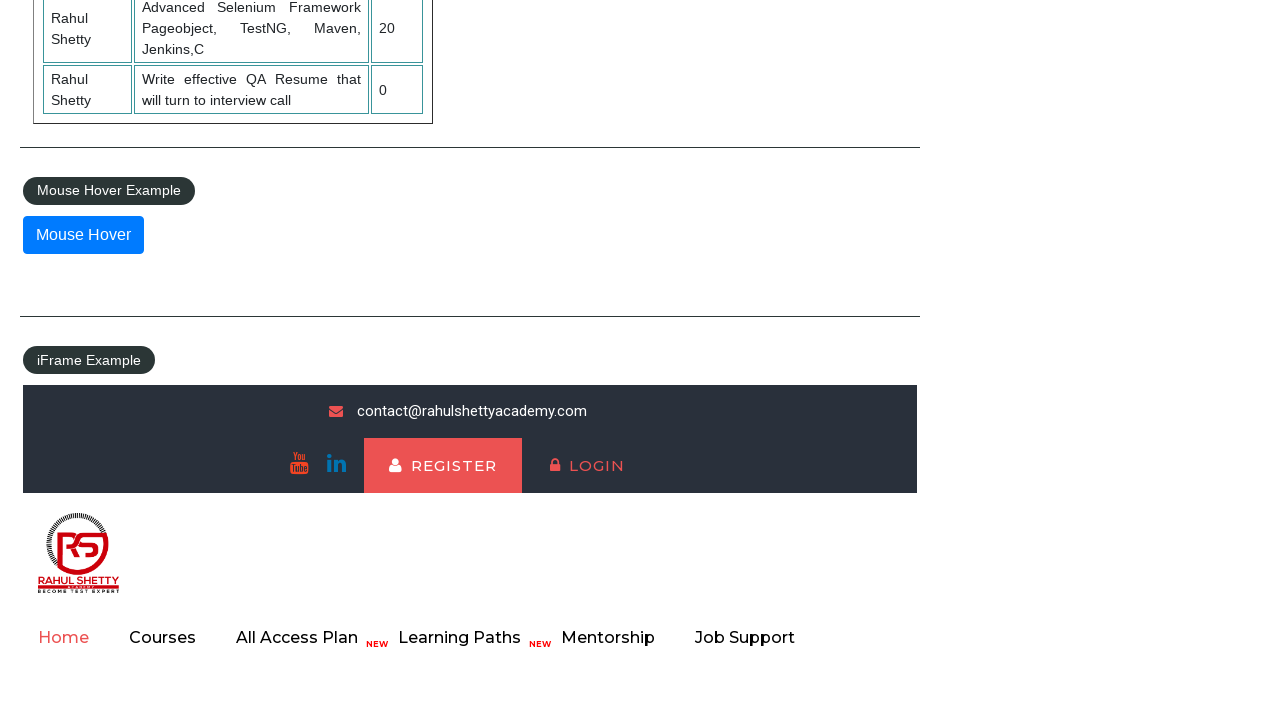

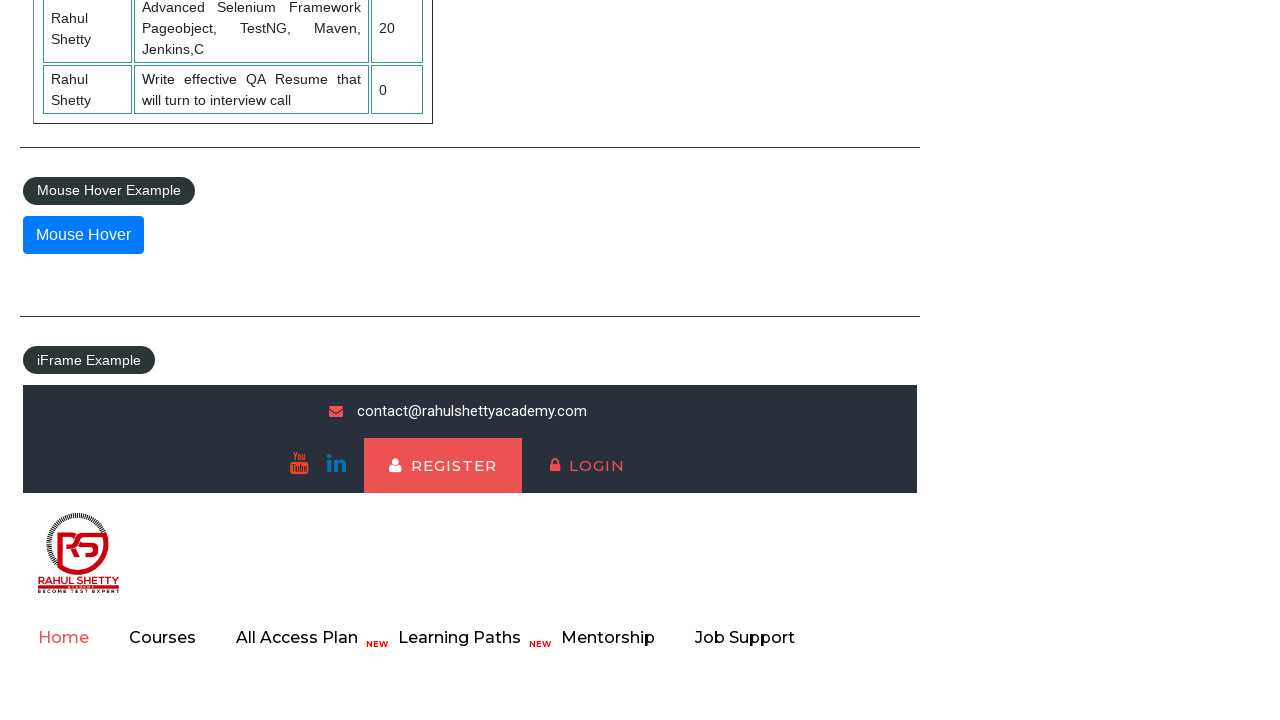